Tests SQL injection protection by attempting various SQL injection payloads in the login fields and verifying the site remains on the login page

Starting URL: https://www.saucedemo.com/

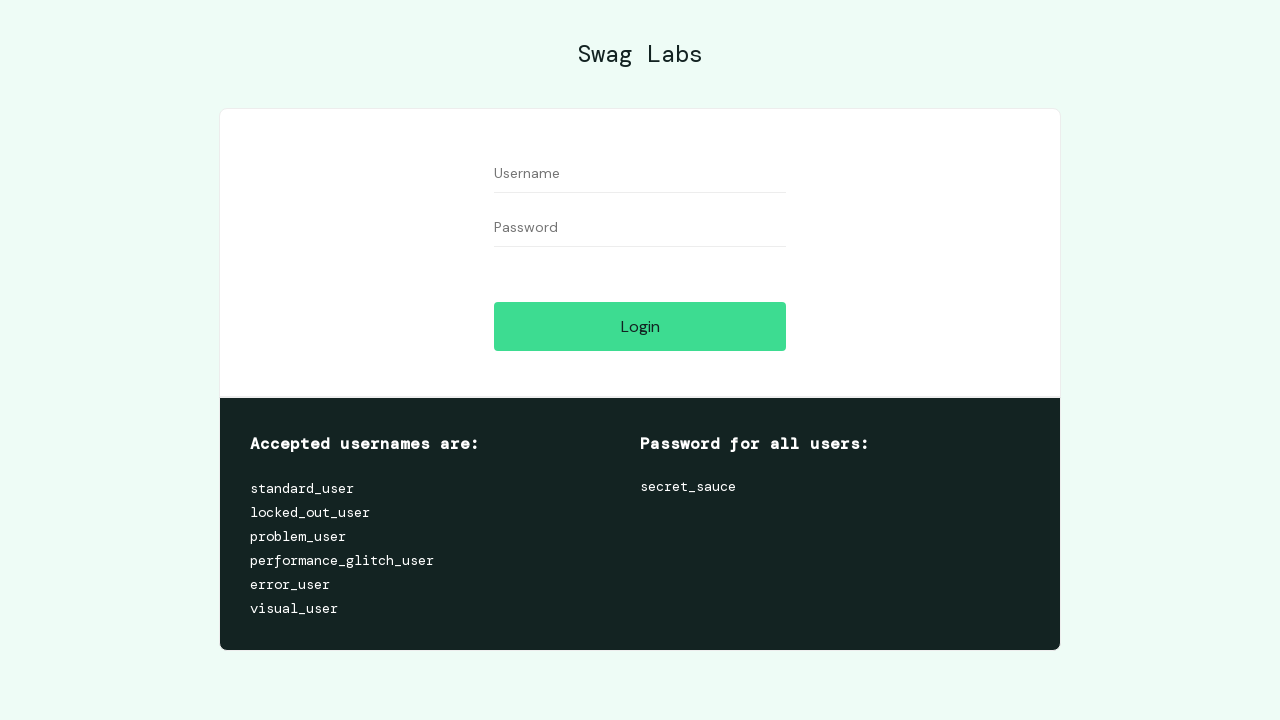

Filled username field with SQL injection payload: ' OR '1'='1 on [data-test="username"]
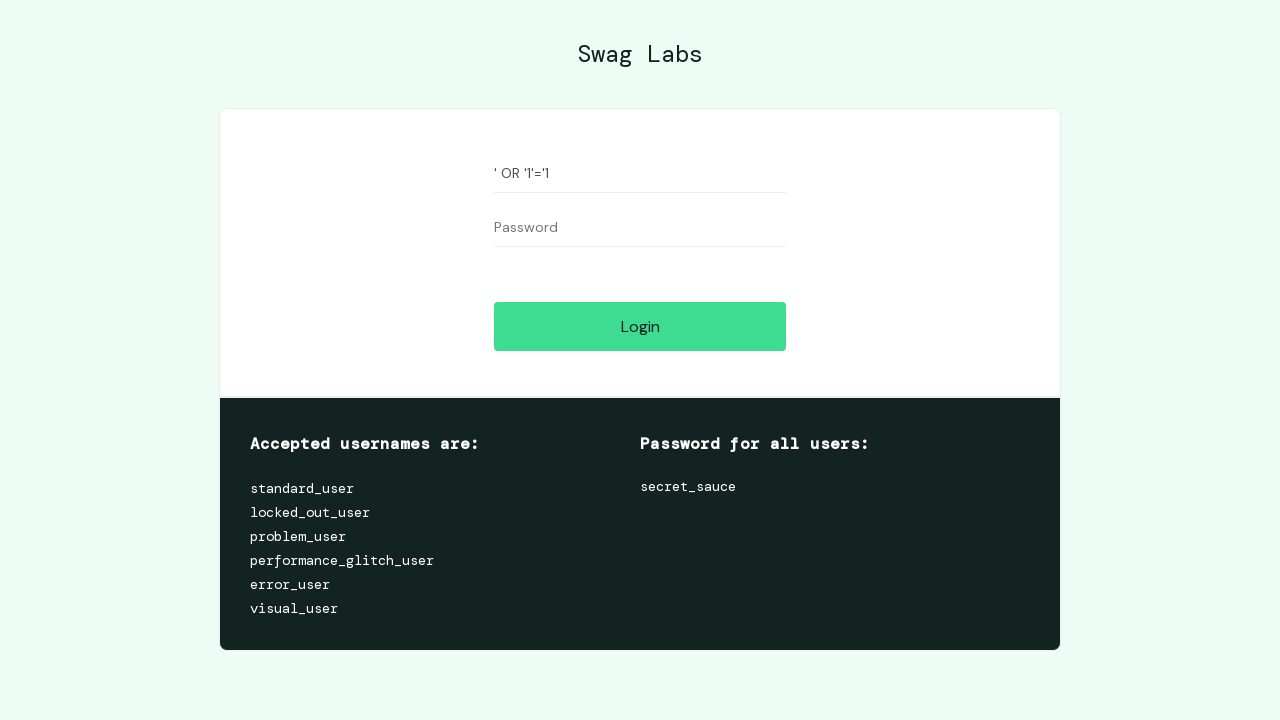

Filled password field with SQL injection payload: ' OR '1'='1 on [data-test="password"]
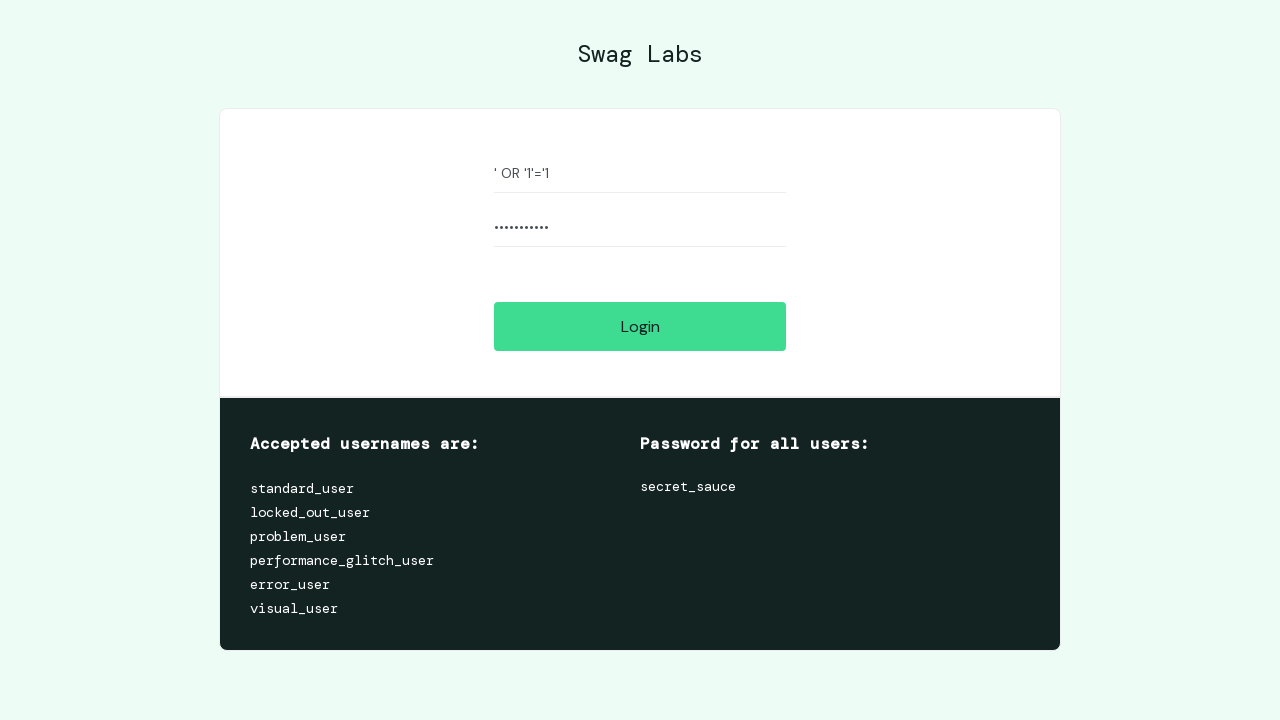

Clicked login button with SQL injection payload at (640, 326) on [data-test="login-button"]
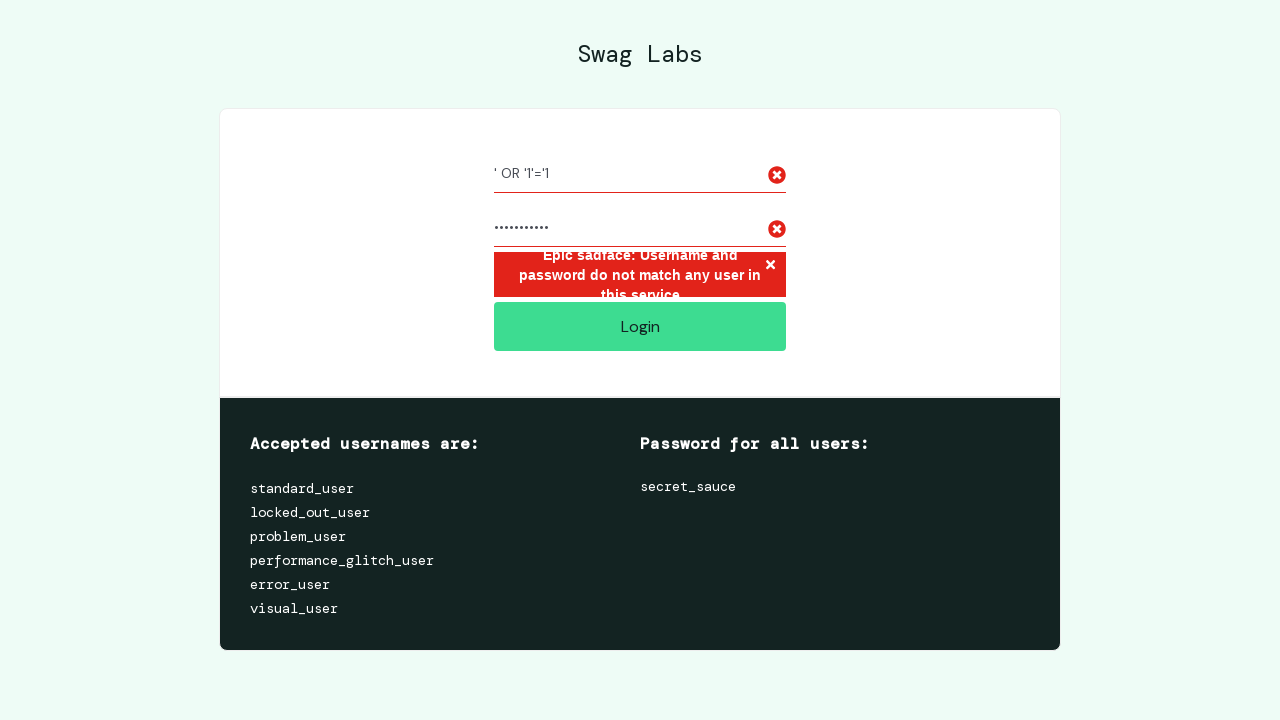

Error message appeared, confirming SQL injection was blocked
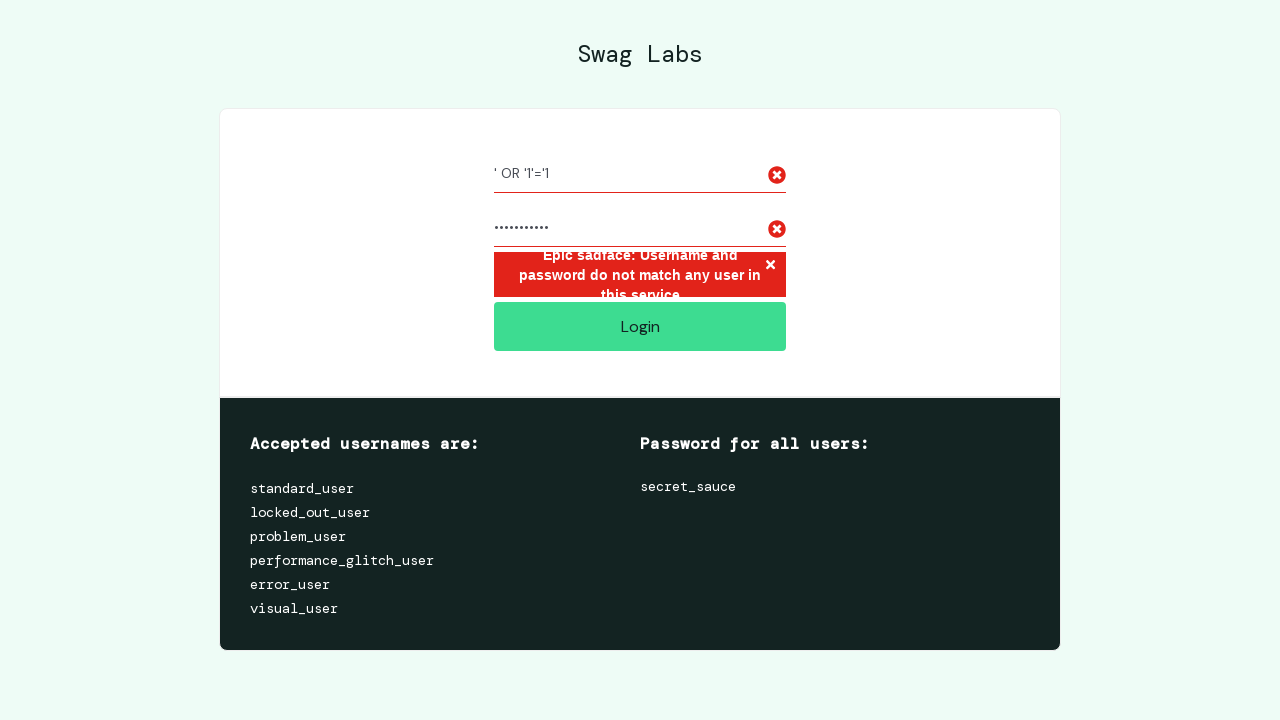

Filled username field with SQL injection payload: admin'-- on [data-test="username"]
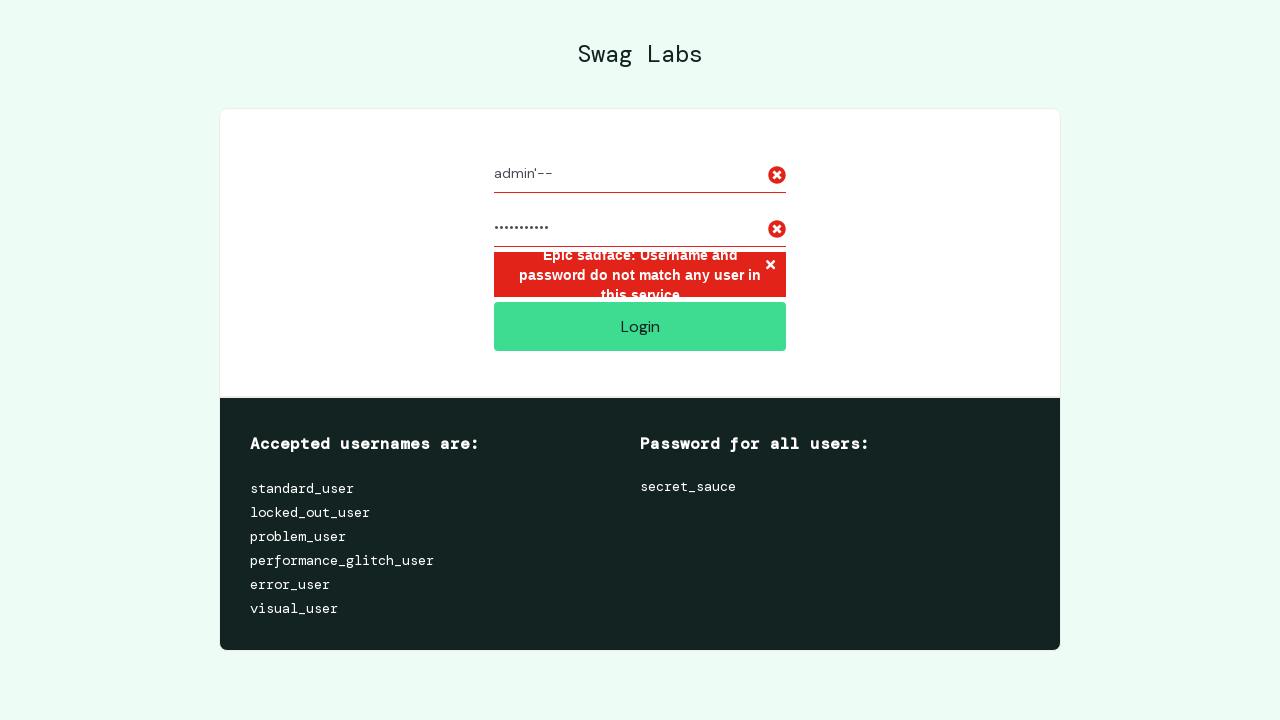

Filled password field with SQL injection payload: admin'-- on [data-test="password"]
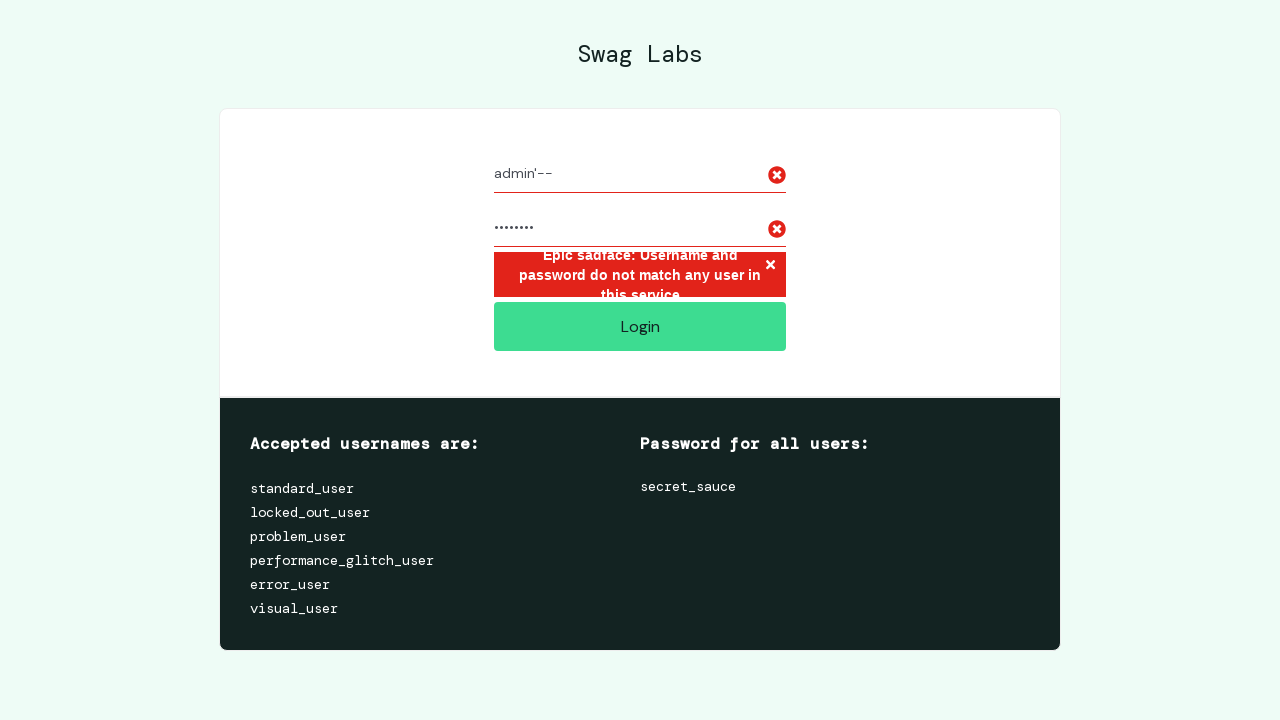

Clicked login button with SQL injection payload at (640, 326) on [data-test="login-button"]
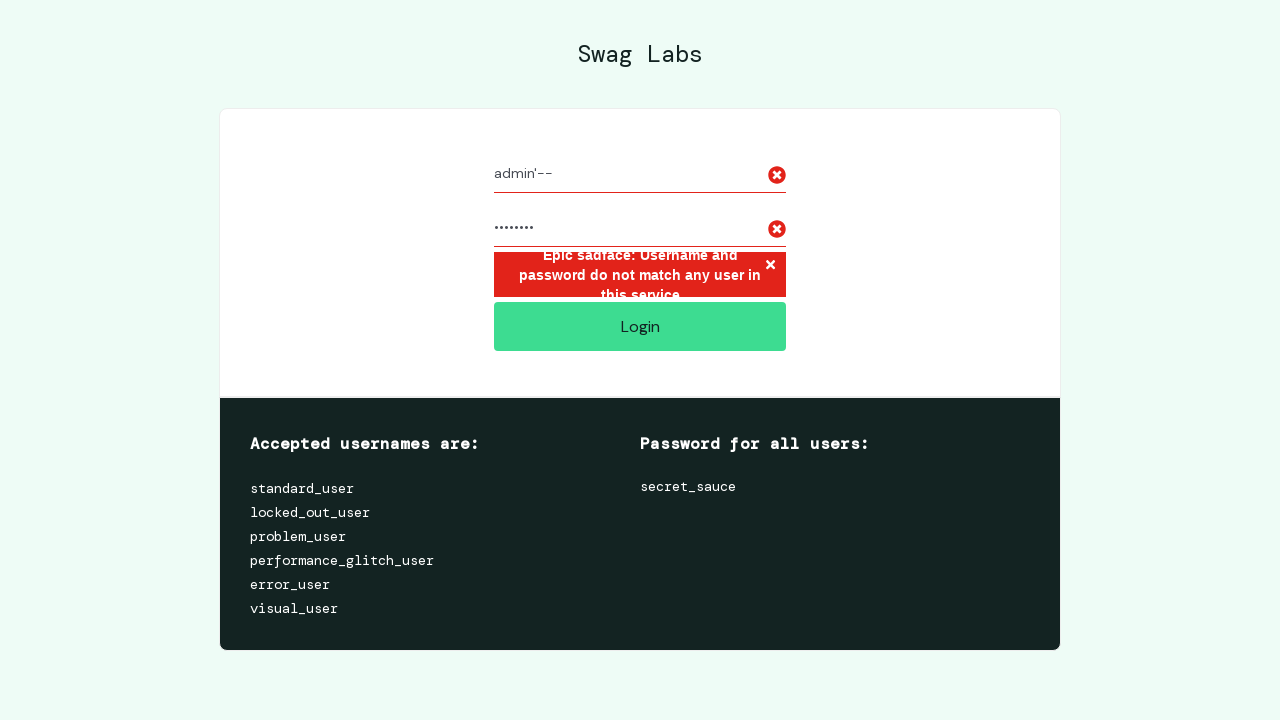

Error message appeared, confirming SQL injection was blocked
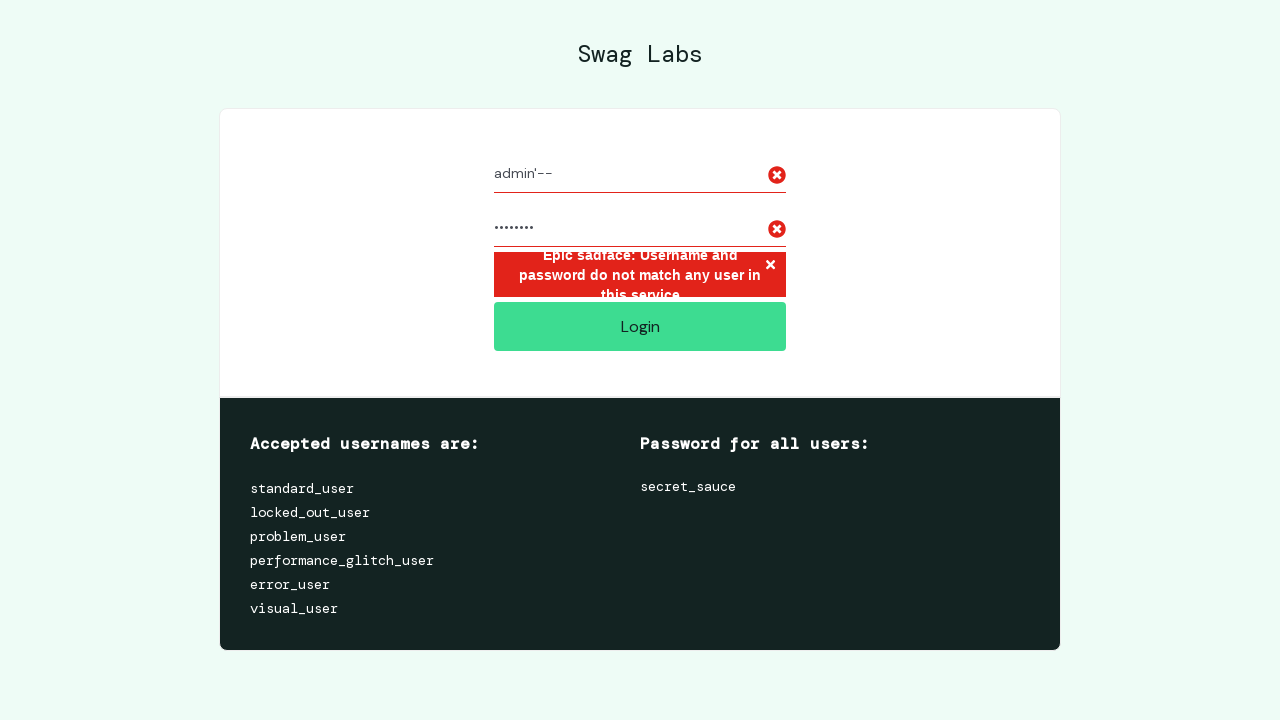

Filled username field with SQL injection payload: '; DROP TABLE users-- on [data-test="username"]
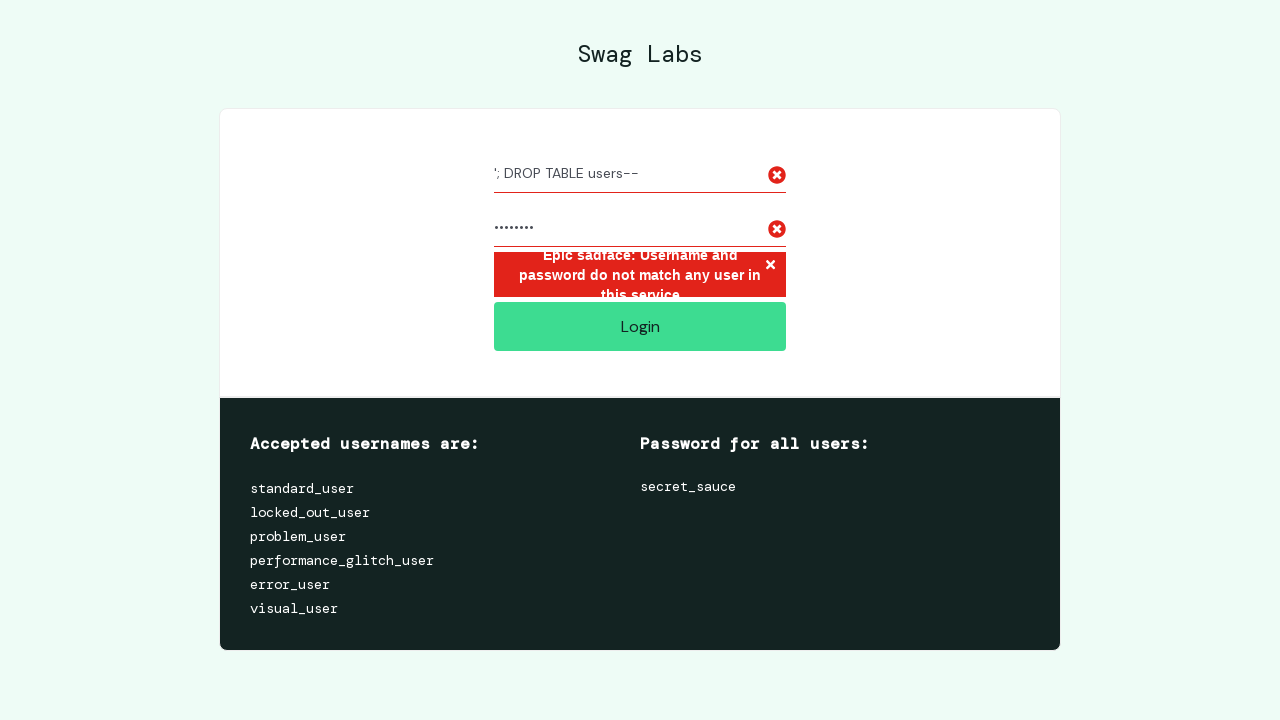

Filled password field with SQL injection payload: '; DROP TABLE users-- on [data-test="password"]
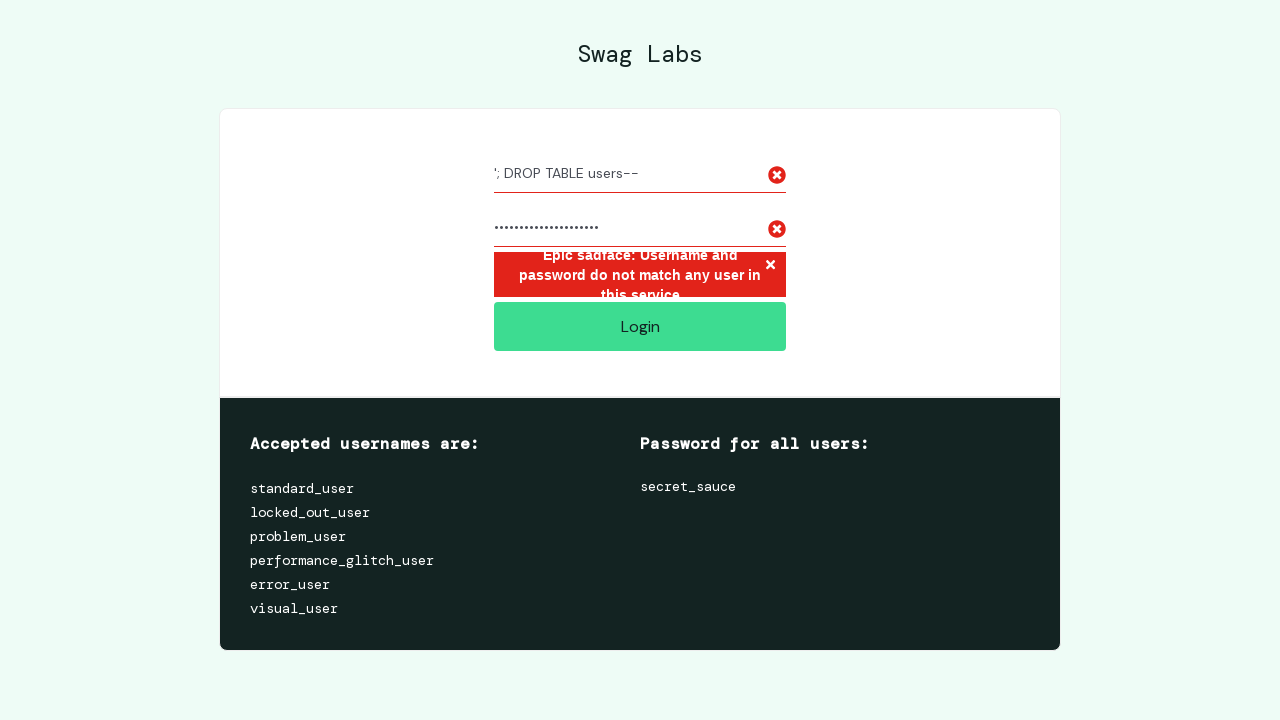

Clicked login button with SQL injection payload at (640, 326) on [data-test="login-button"]
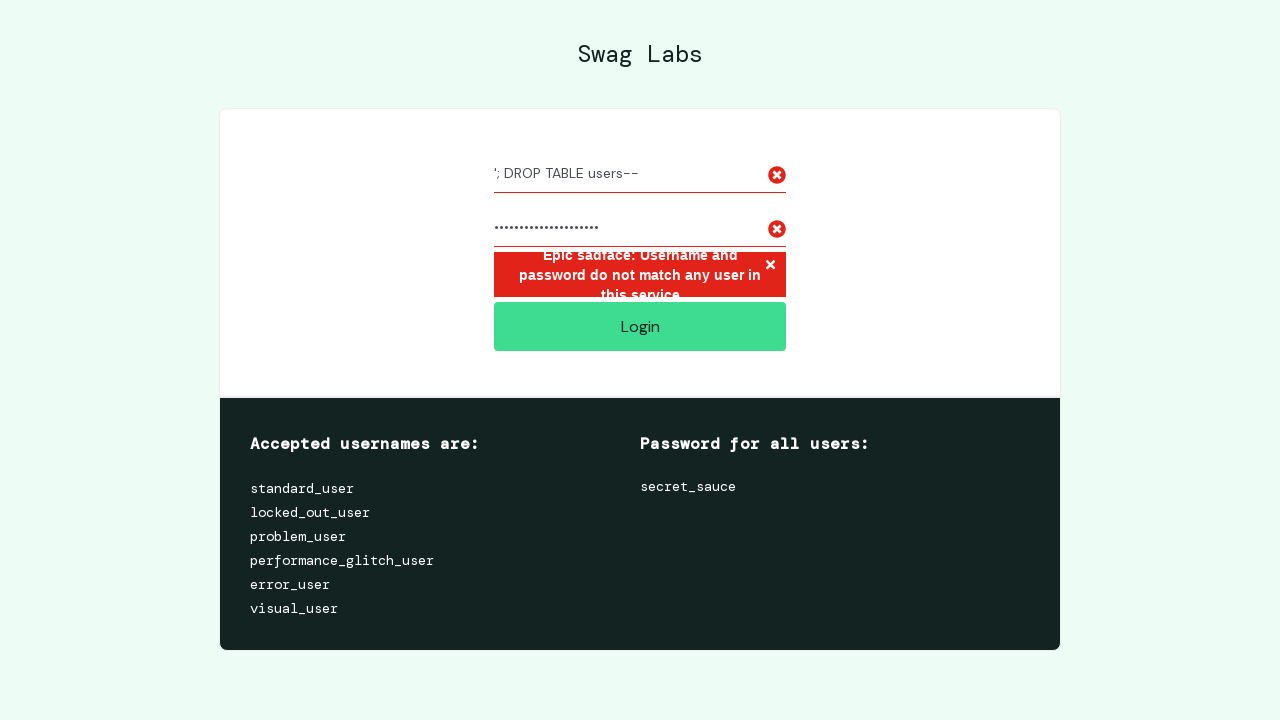

Error message appeared, confirming SQL injection was blocked
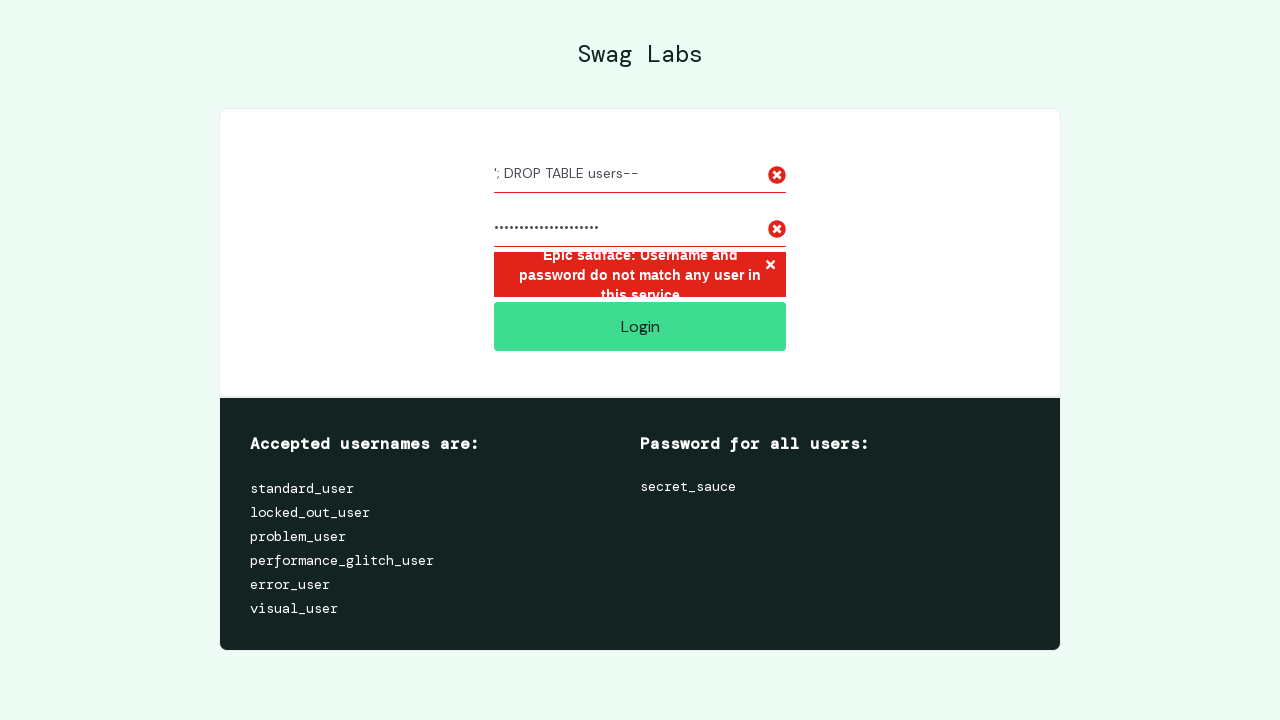

Filled username field with SQL injection payload: ' UNION SELECT username, password FROM users-- on [data-test="username"]
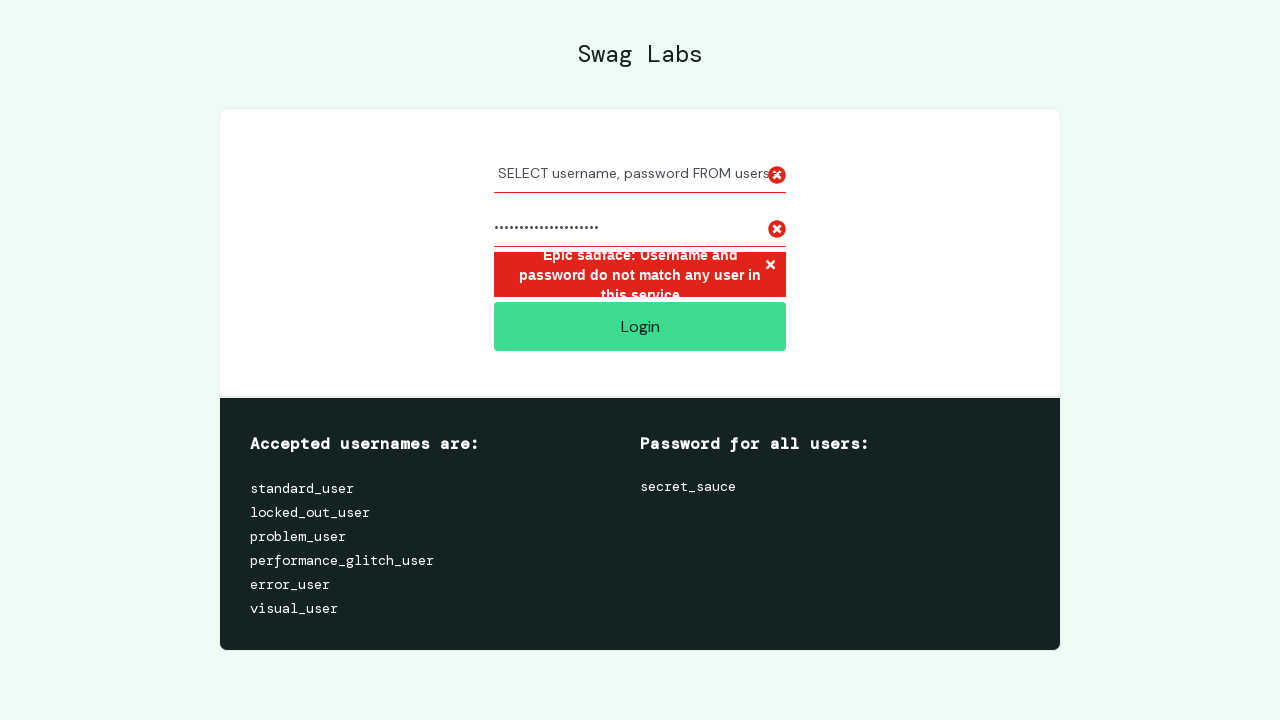

Filled password field with SQL injection payload: ' UNION SELECT username, password FROM users-- on [data-test="password"]
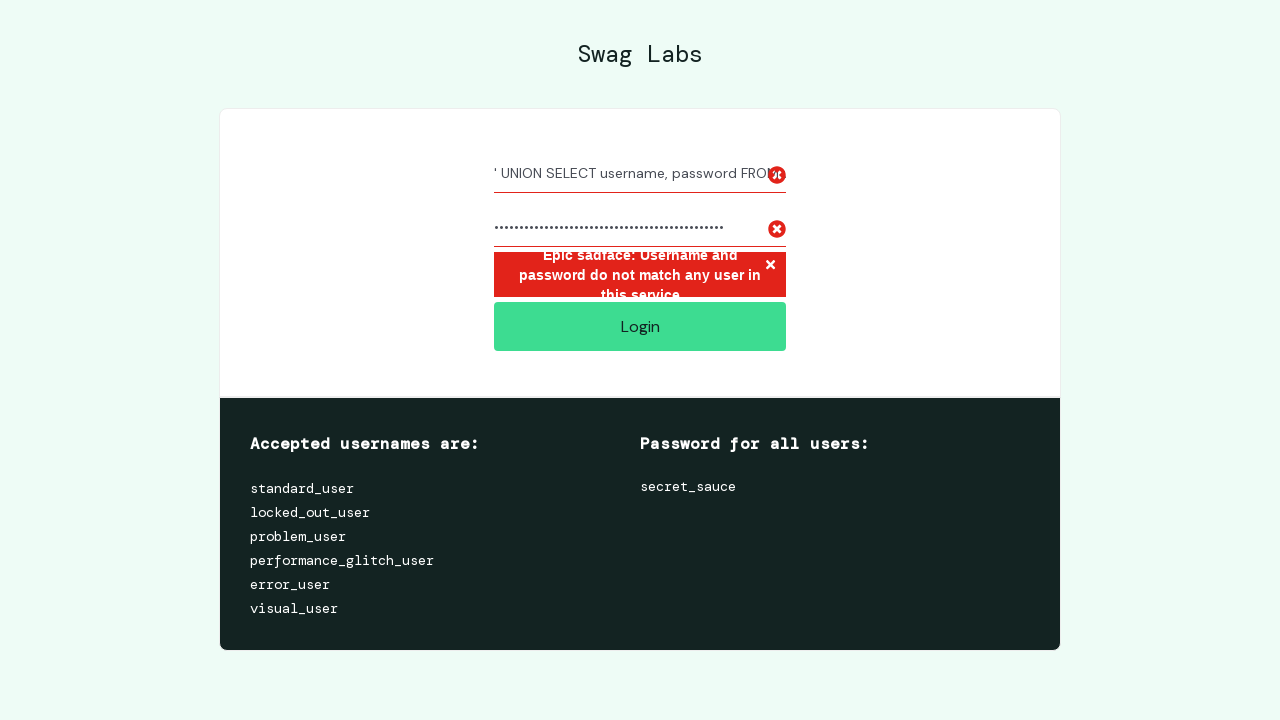

Clicked login button with SQL injection payload at (640, 326) on [data-test="login-button"]
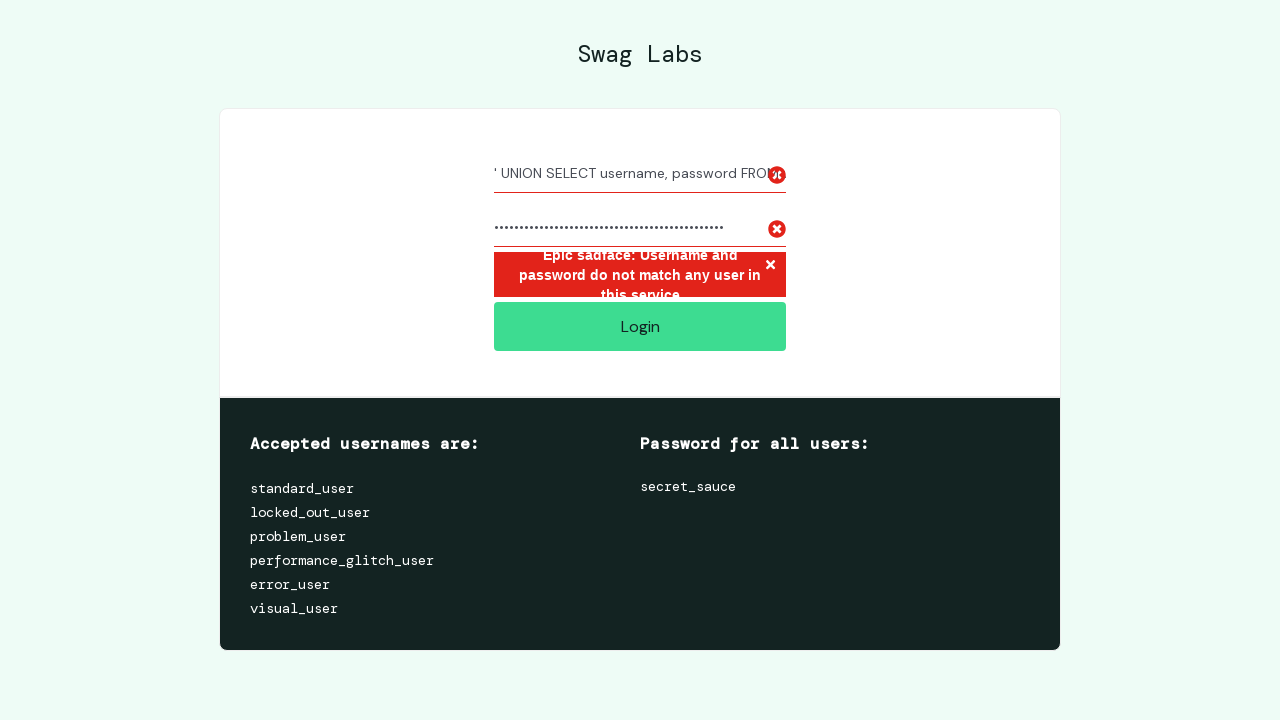

Error message appeared, confirming SQL injection was blocked
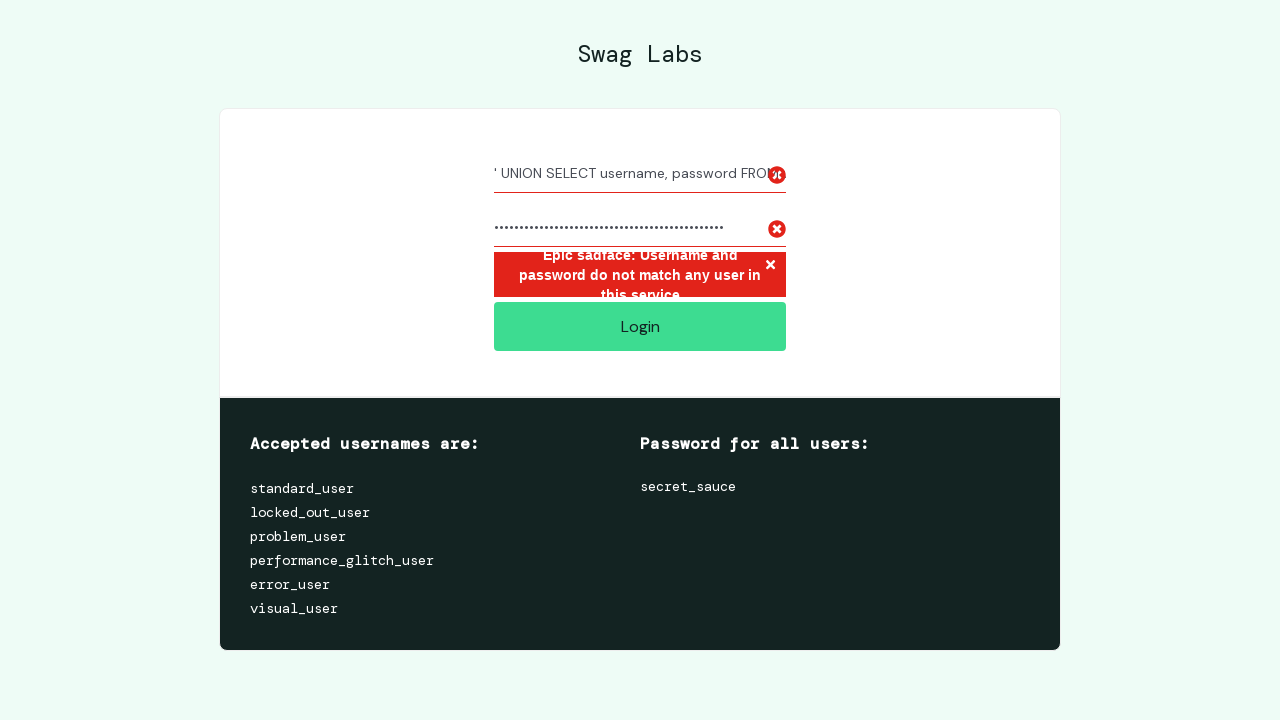

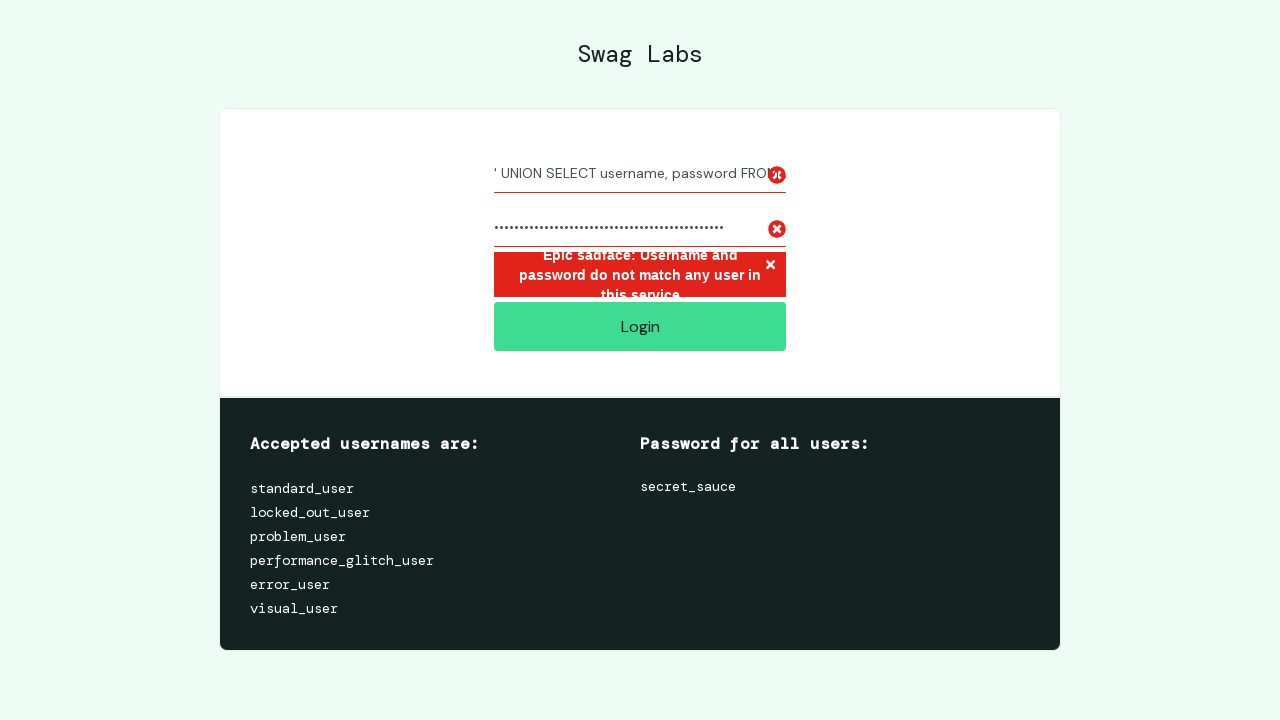